Navigates to the LEGO website homepage and waits for the page to load

Starting URL: https://lego.com

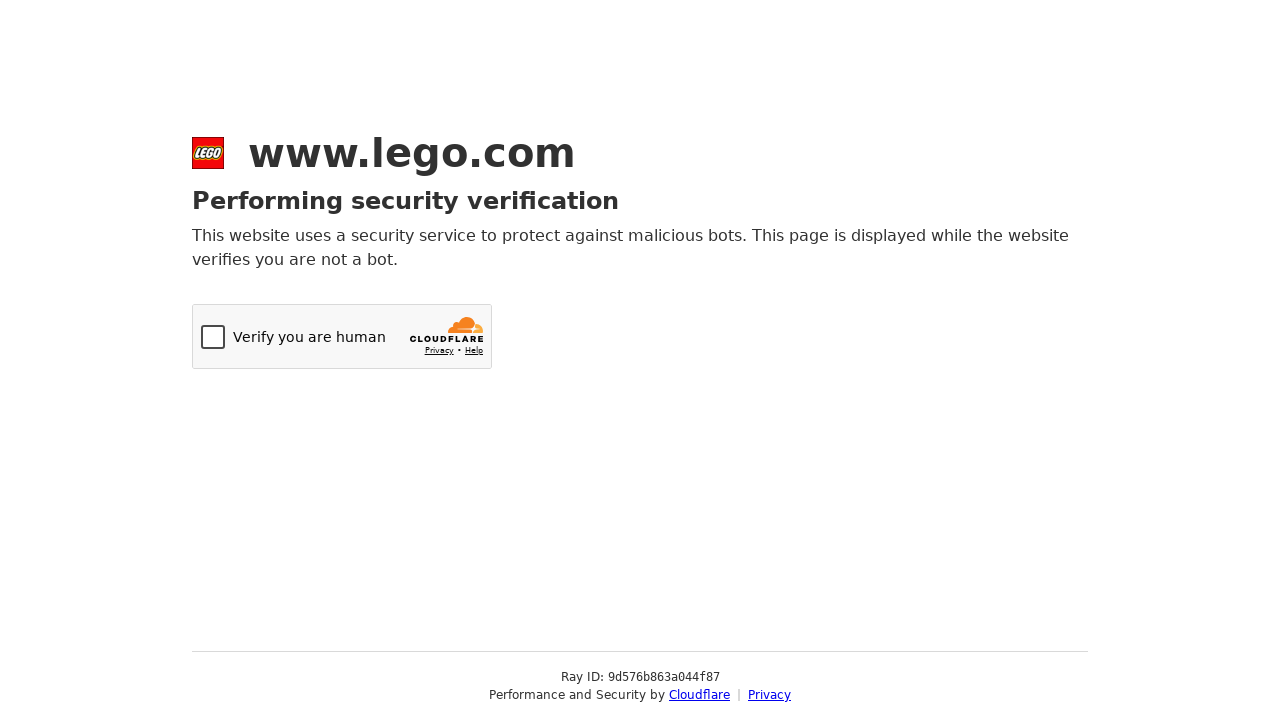

Navigated to LEGO website homepage
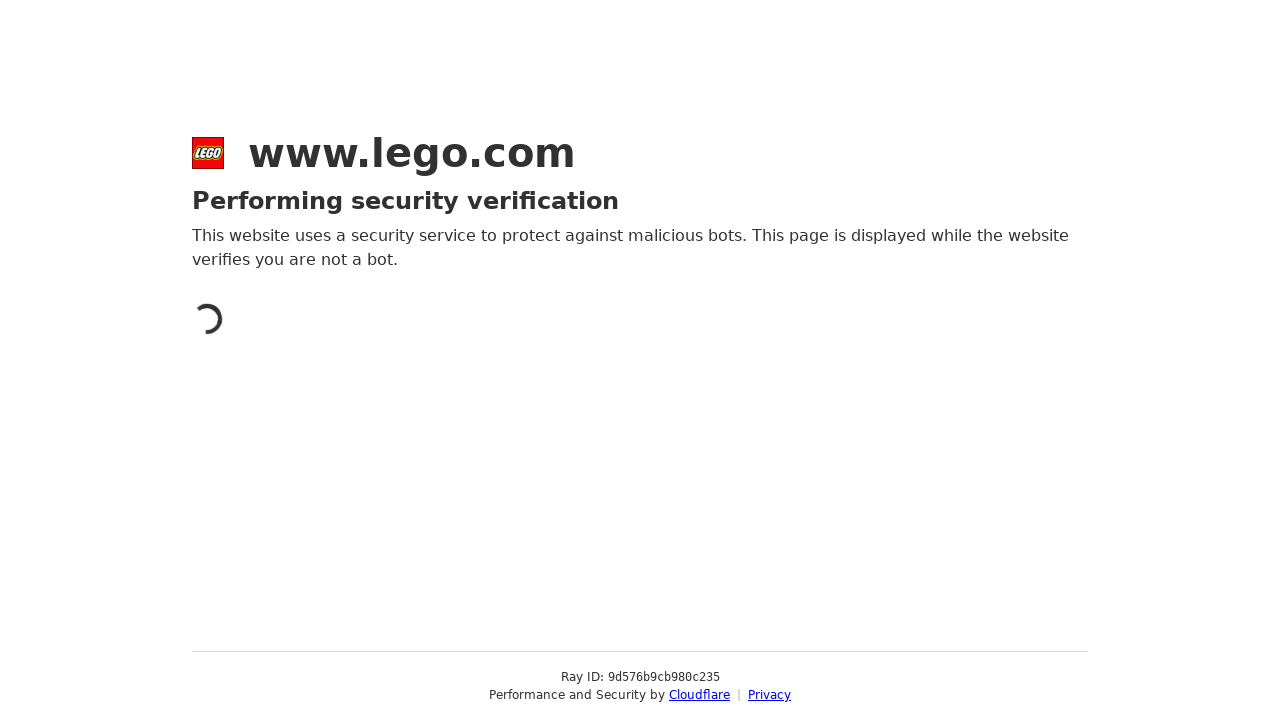

Waited for page to fully load (networkidle)
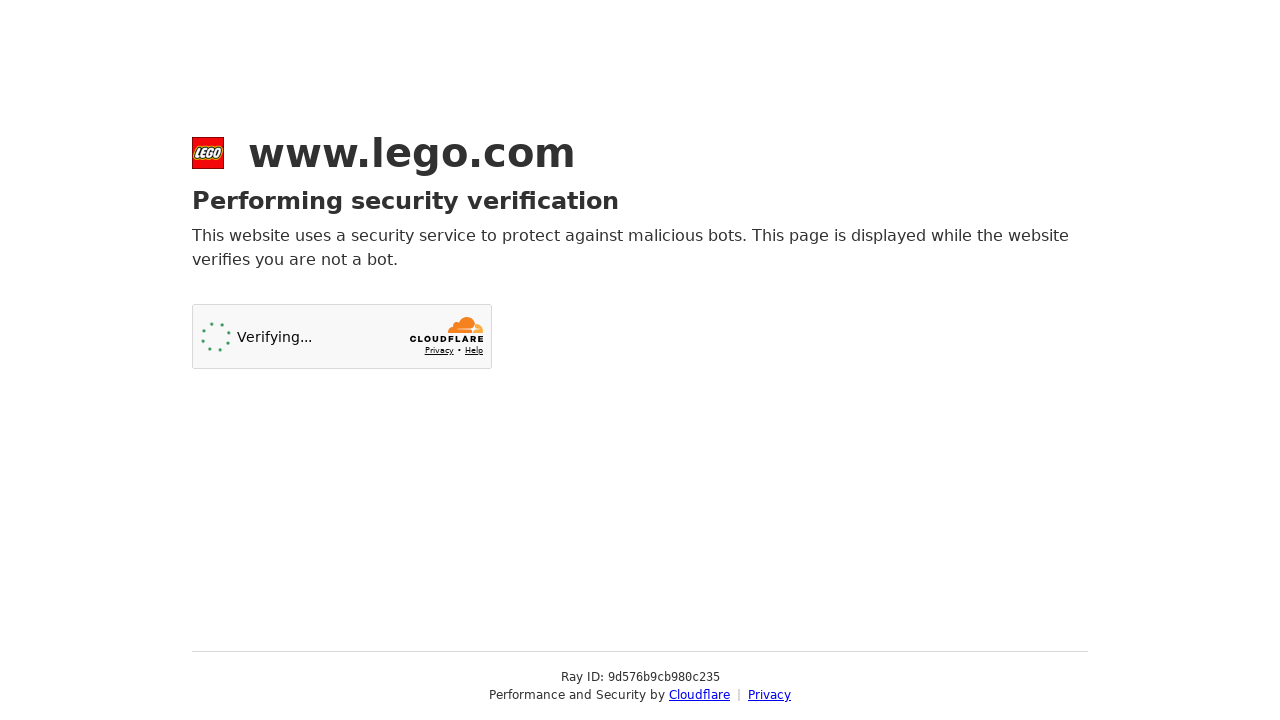

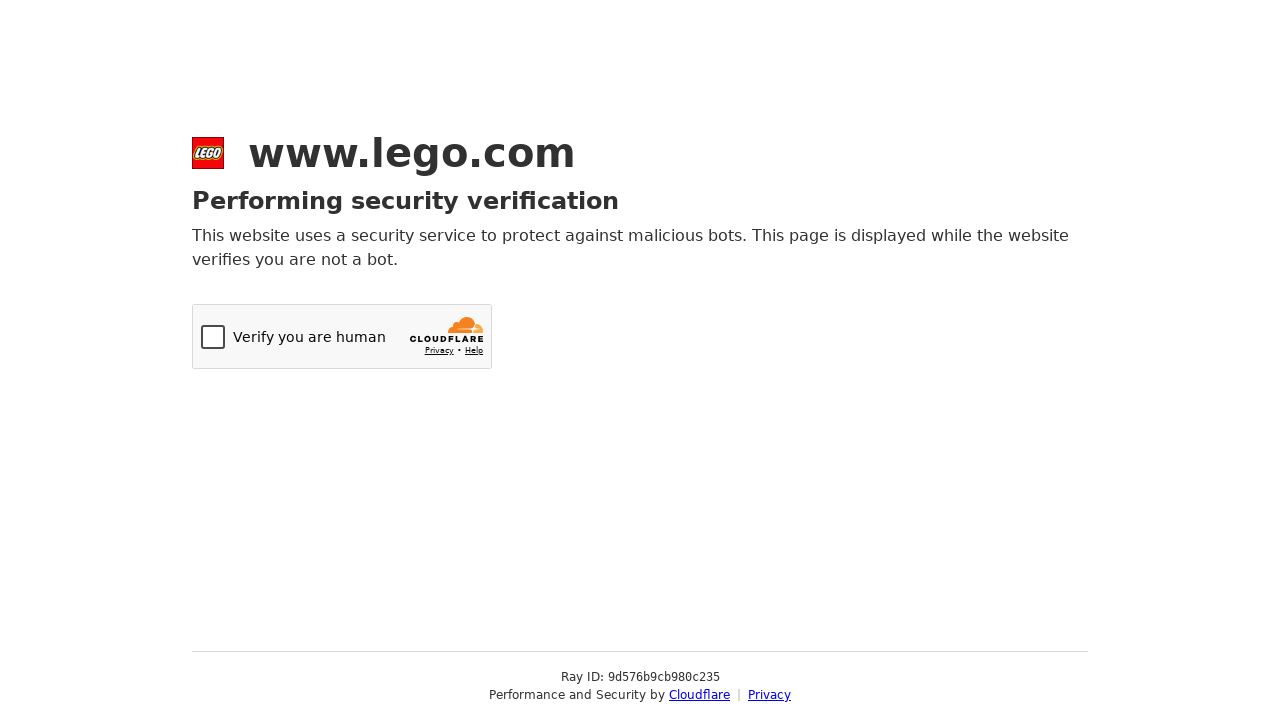